Tests browser window handling by clicking a link that opens a new window and switching between parent and child windows

Starting URL: https://opensource-demo.orangehrmlive.com/

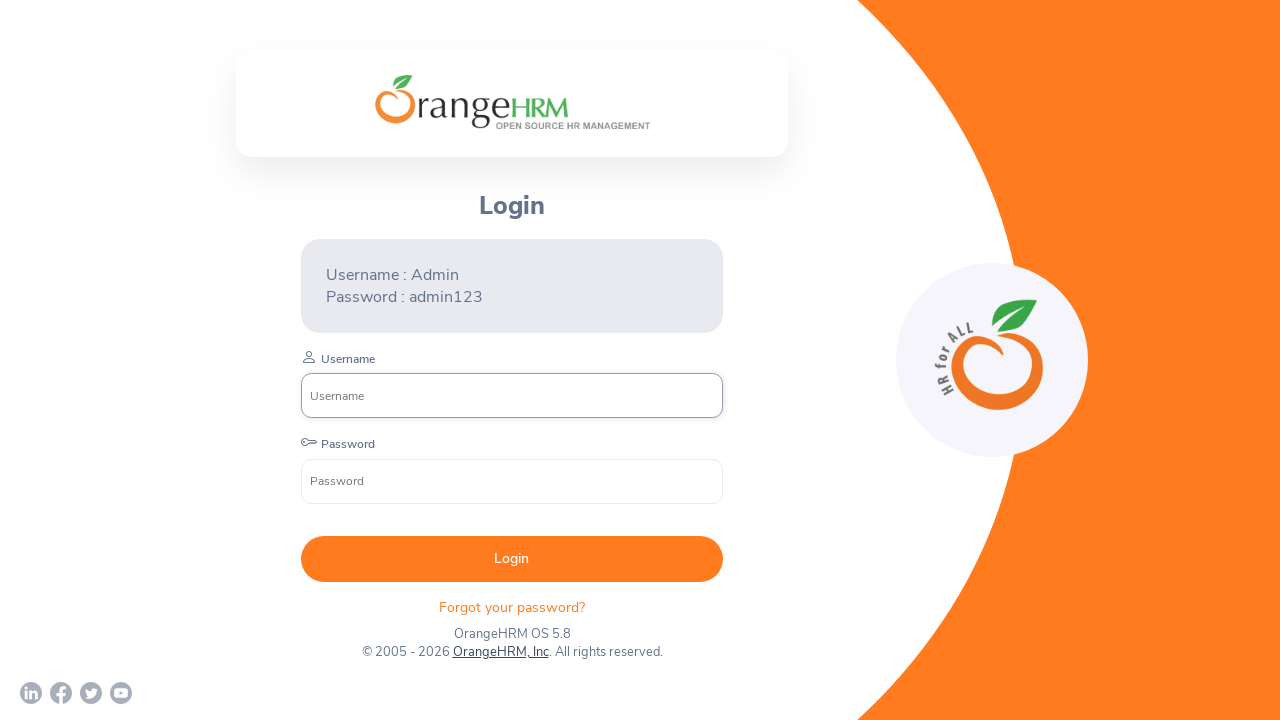

Clicked OrangeHRM, Inc link which opened a new window at (500, 652) on xpath=//a[text()='OrangeHRM, Inc']
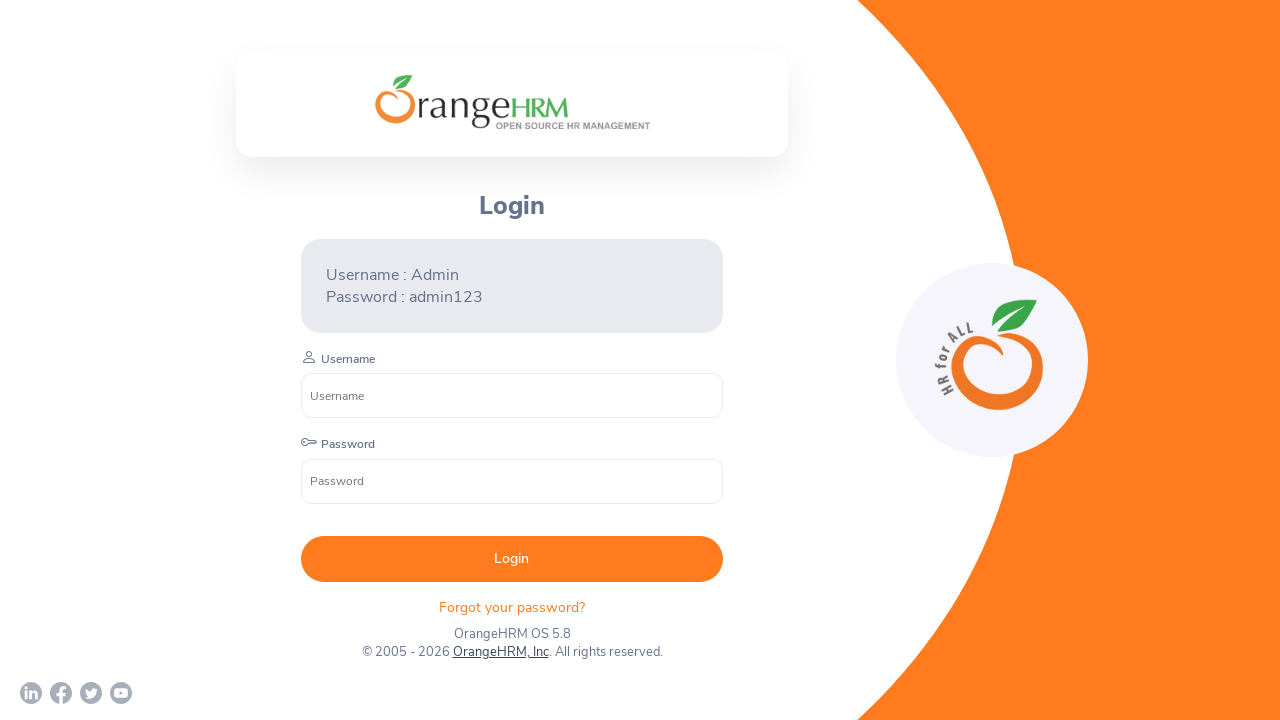

Retrieved parent window title
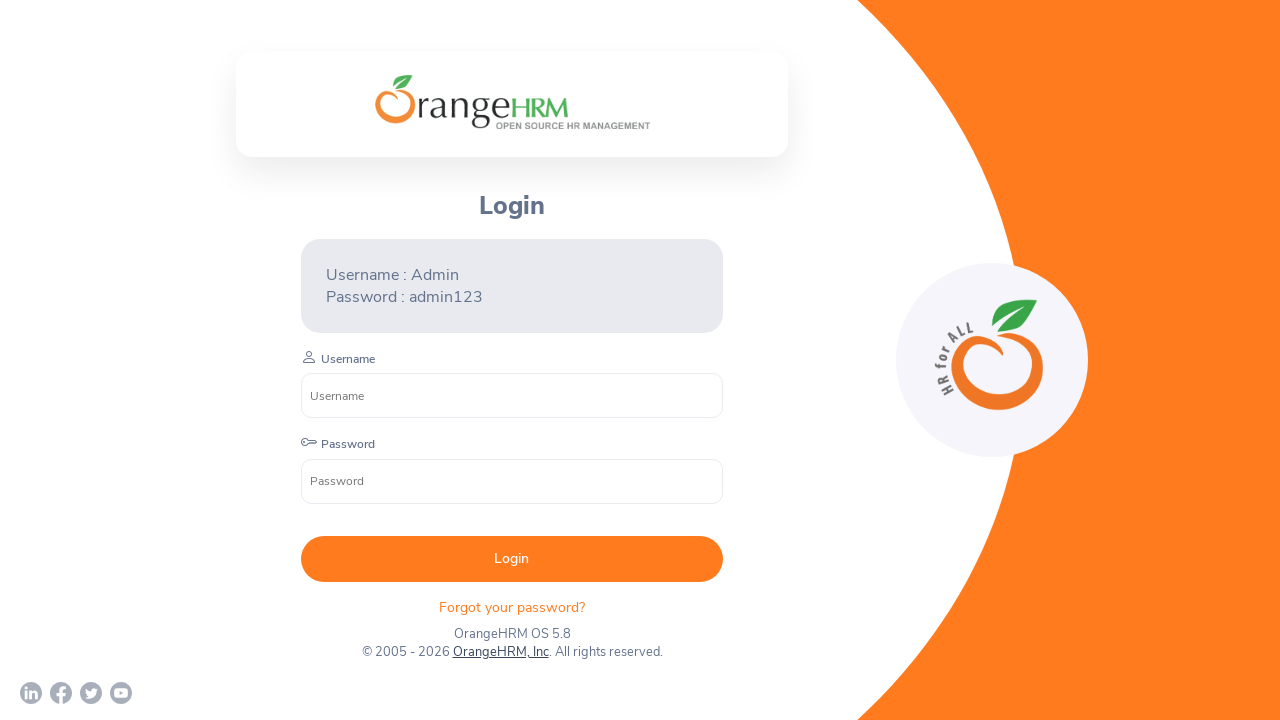

Retrieved child window title
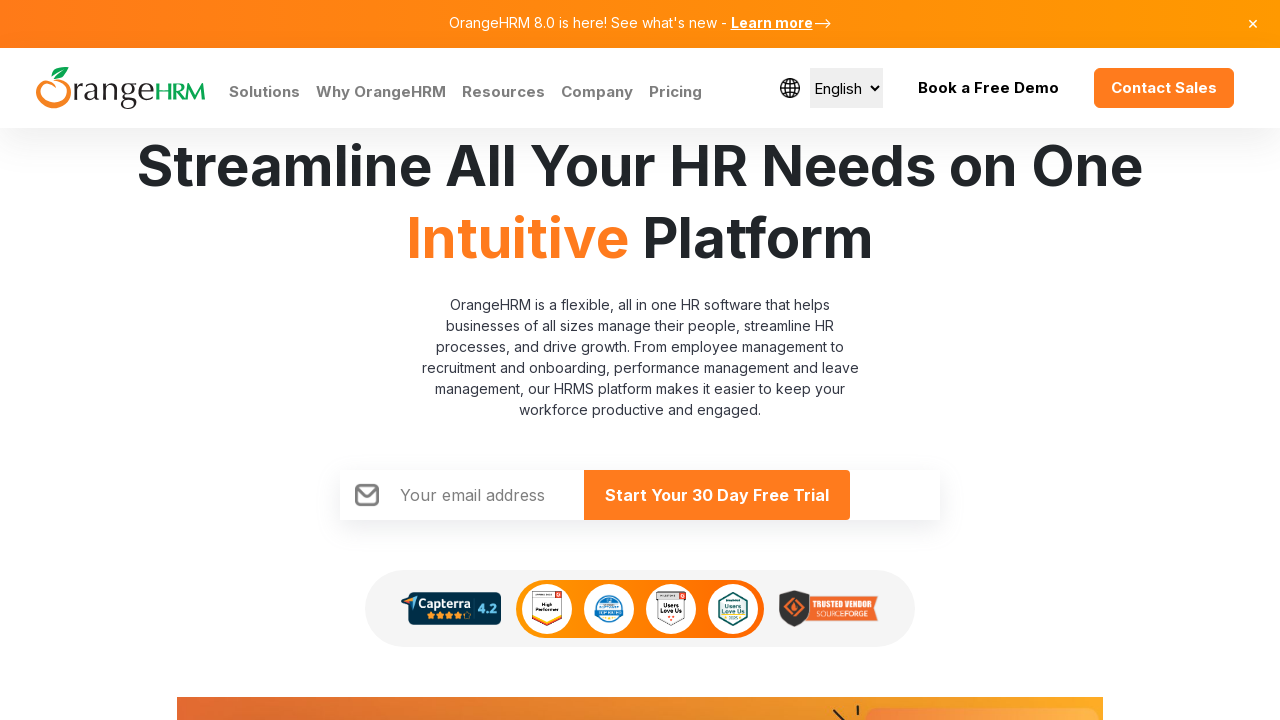

Printed parent window title: OrangeHRM
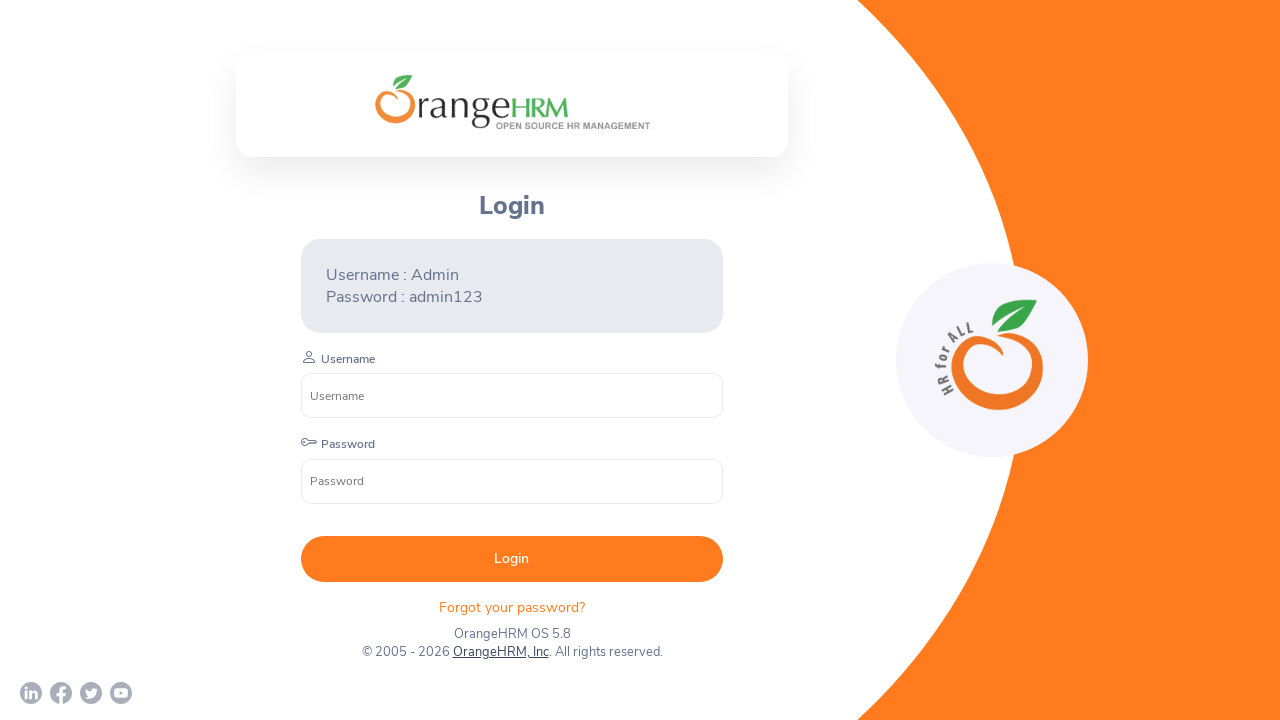

Printed child window title: Human Resources Management Software | HRMS | OrangeHRM
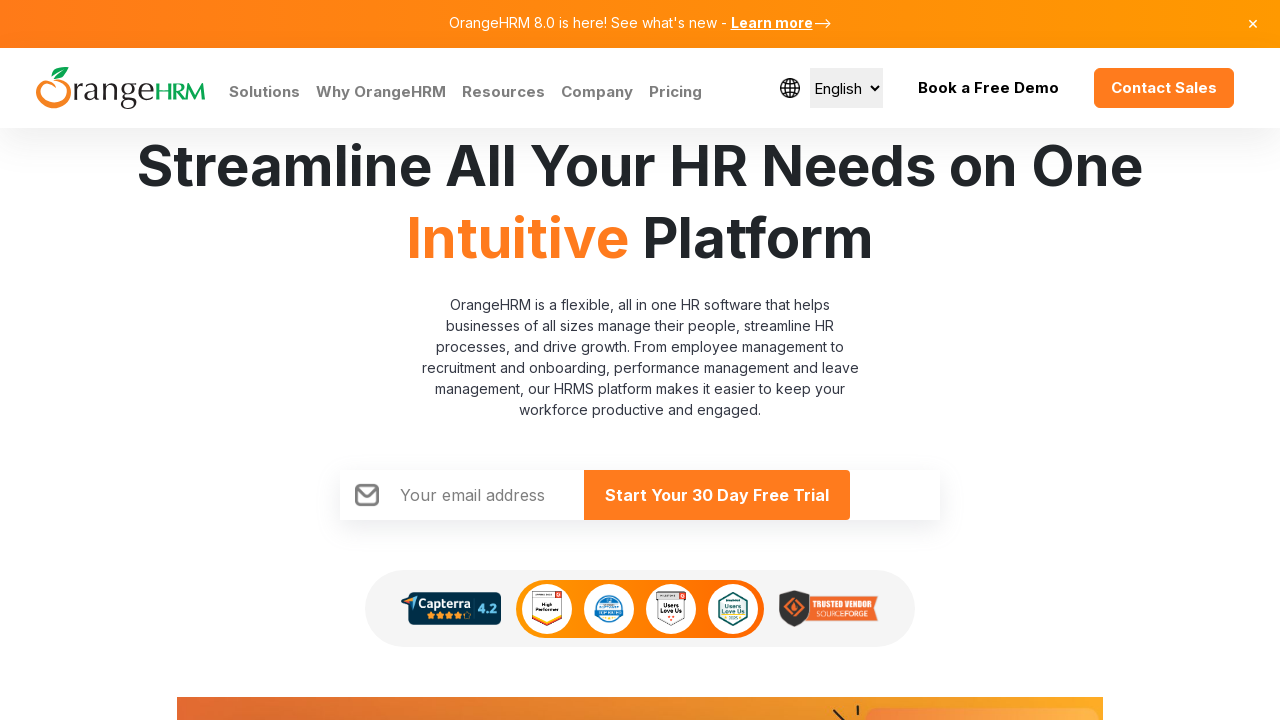

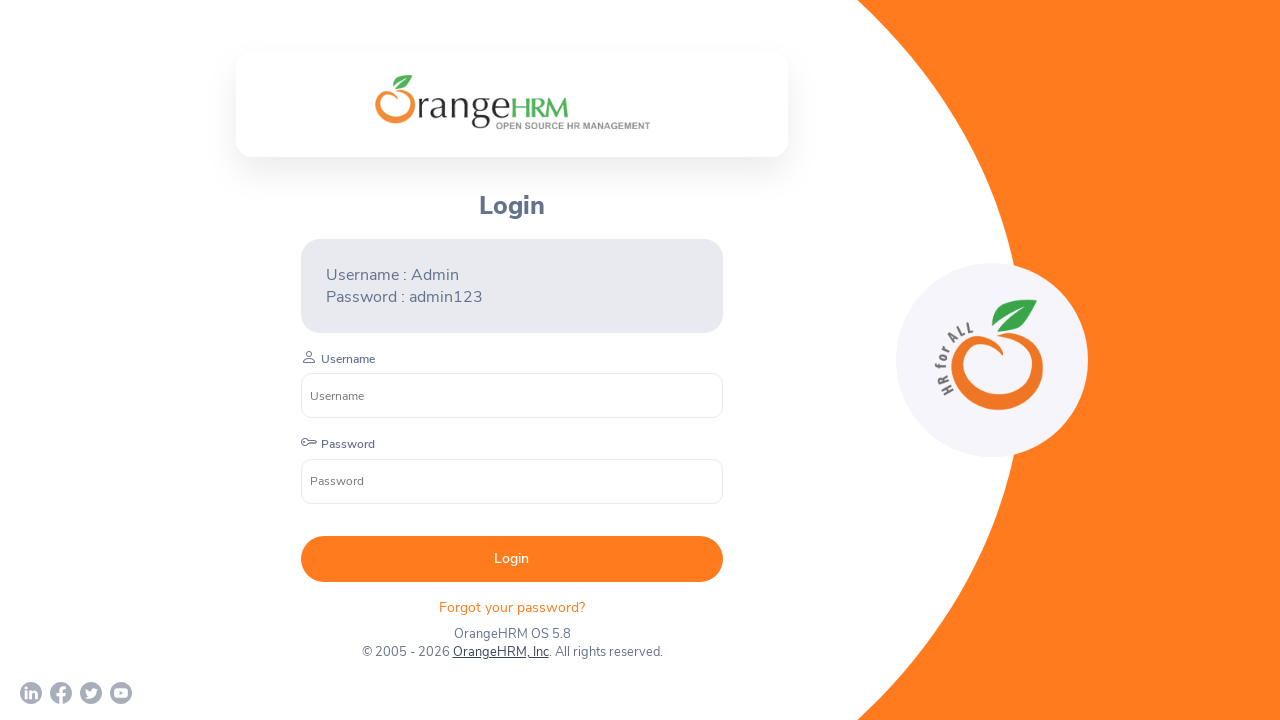